Tests the full note functionality including adding notes, editing text, reordering notes with arrows, and deleting notes

Starting URL: https://lejonmanen.github.io/timer-vue/

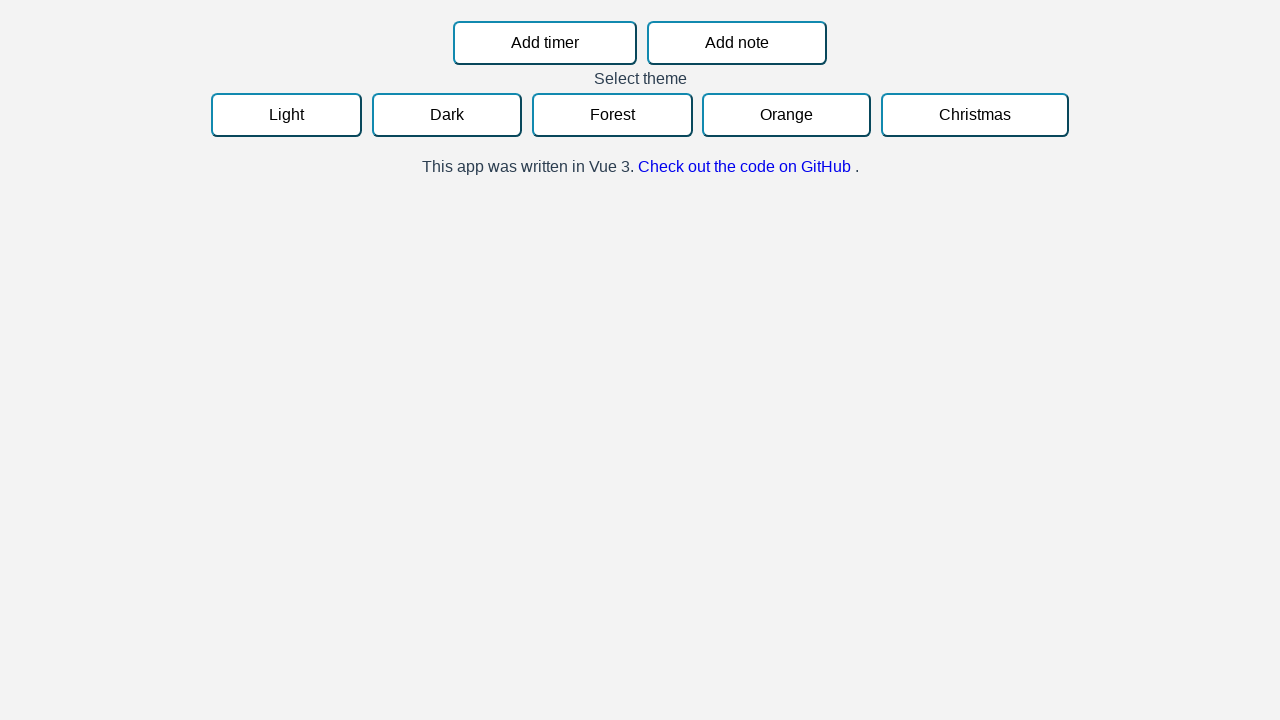

Verified 'Add note' button is visible
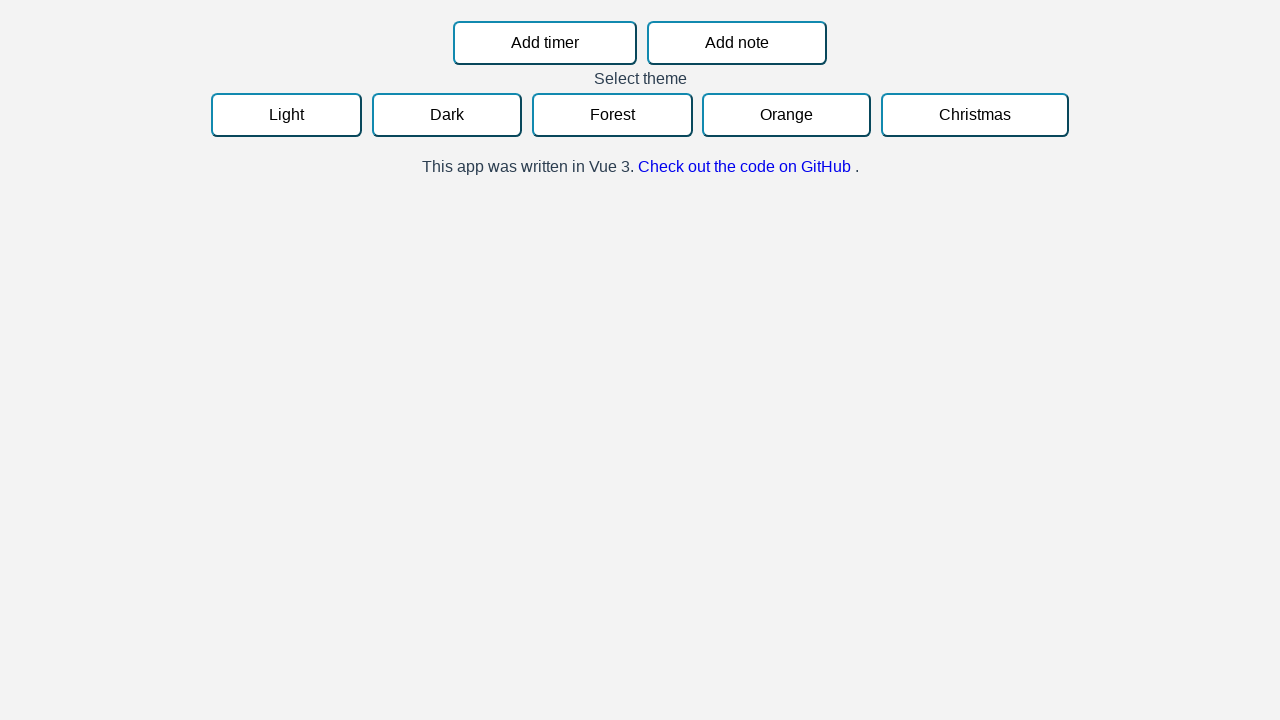

Clicked 'Add note' button to create first note at (737, 43) on button:has-text("Add note")
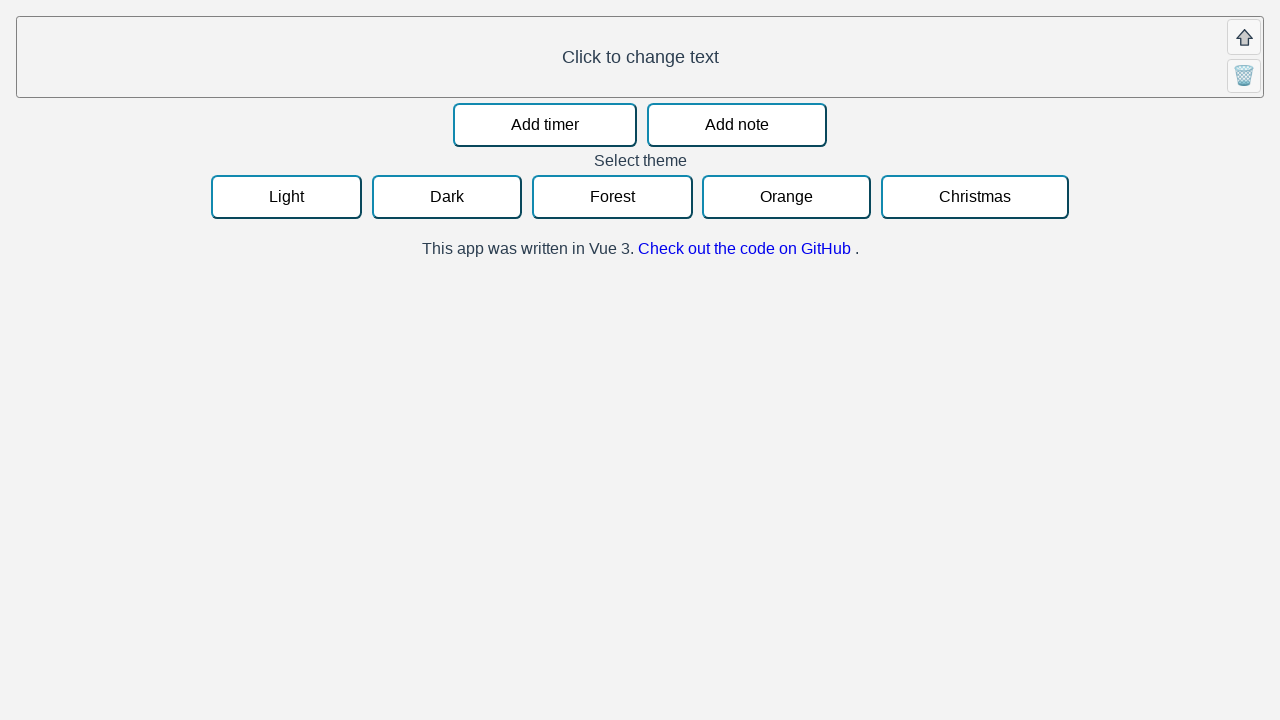

Verified placeholder text 'Click to change text' appeared for first note
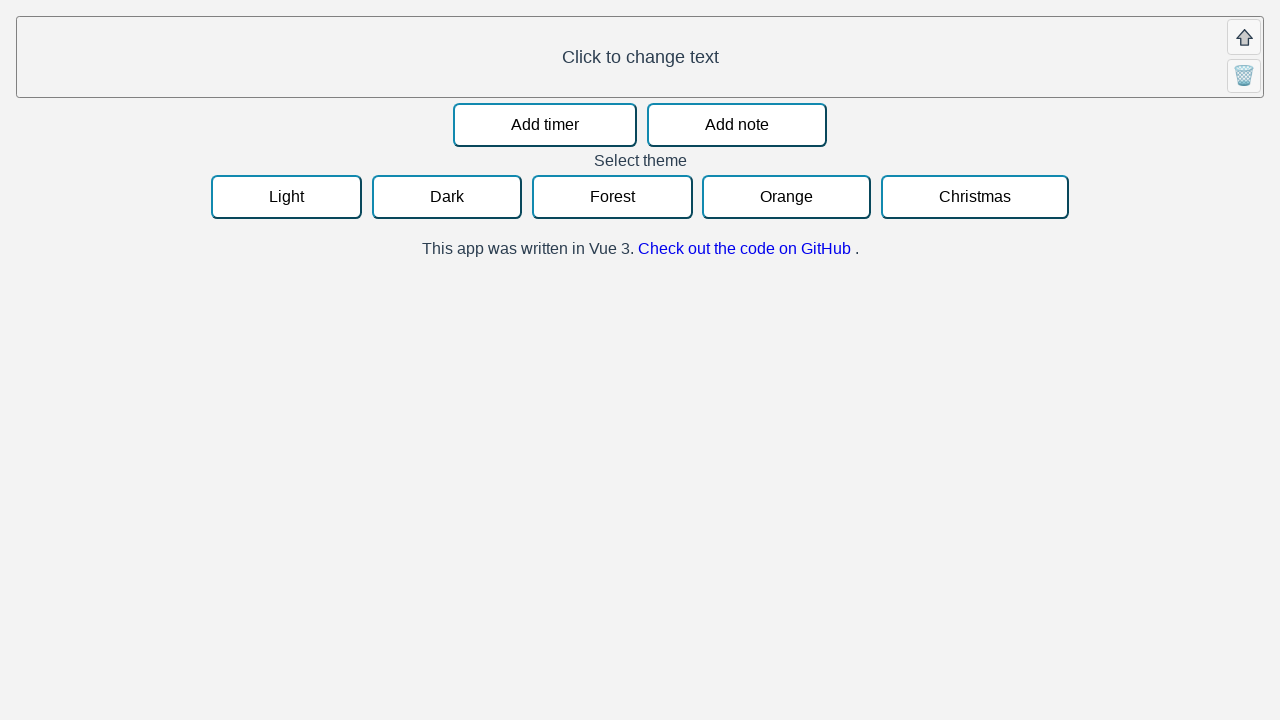

Clicked on first note text to enter edit mode at (640, 57) on h3:has-text("Click to change text") >> nth=0
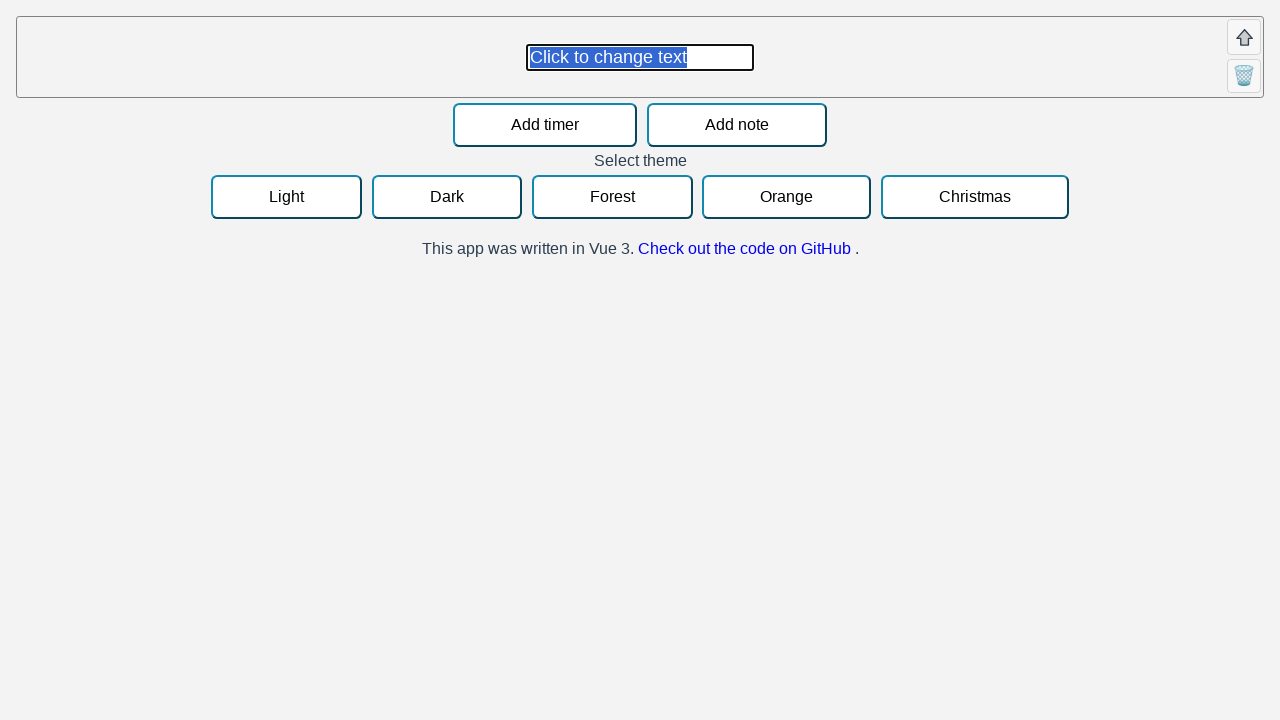

Verified input field appeared for first note
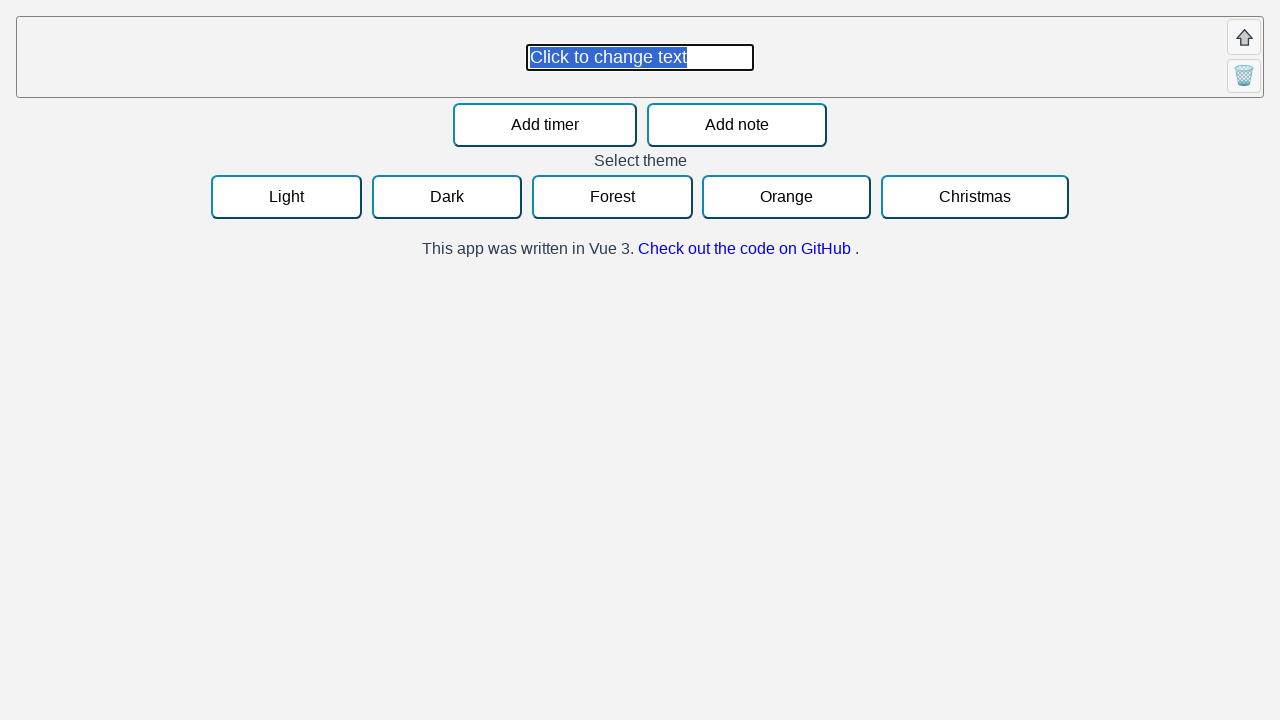

Filled first note input with 'Note 1' on input[placeholder="Description"] >> nth=0
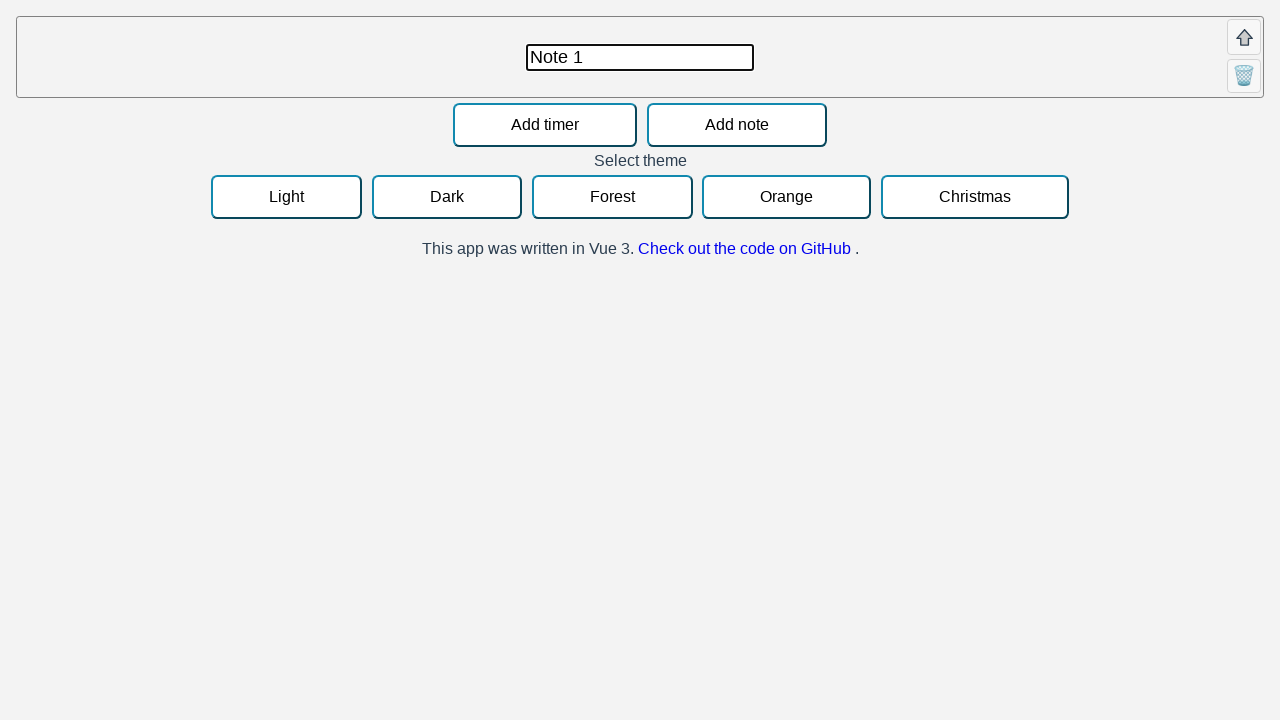

Pressed Enter to save first note
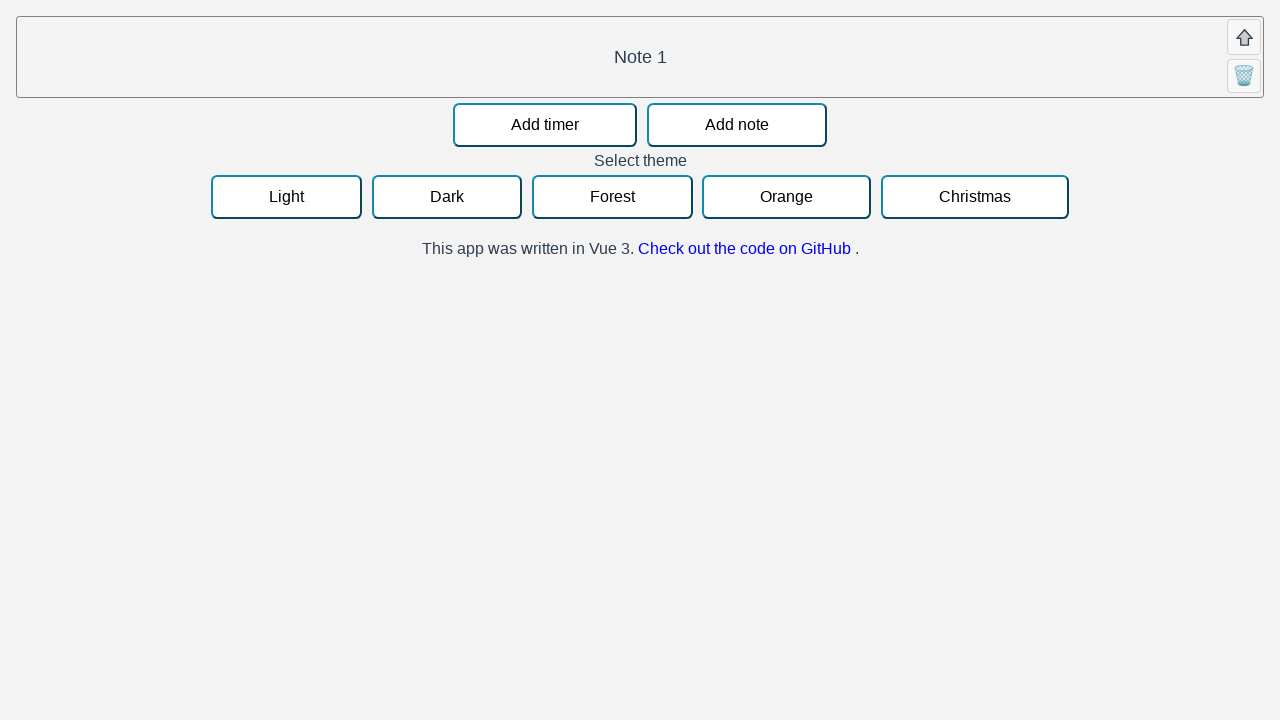

Verified first note text changed to 'Note 1'
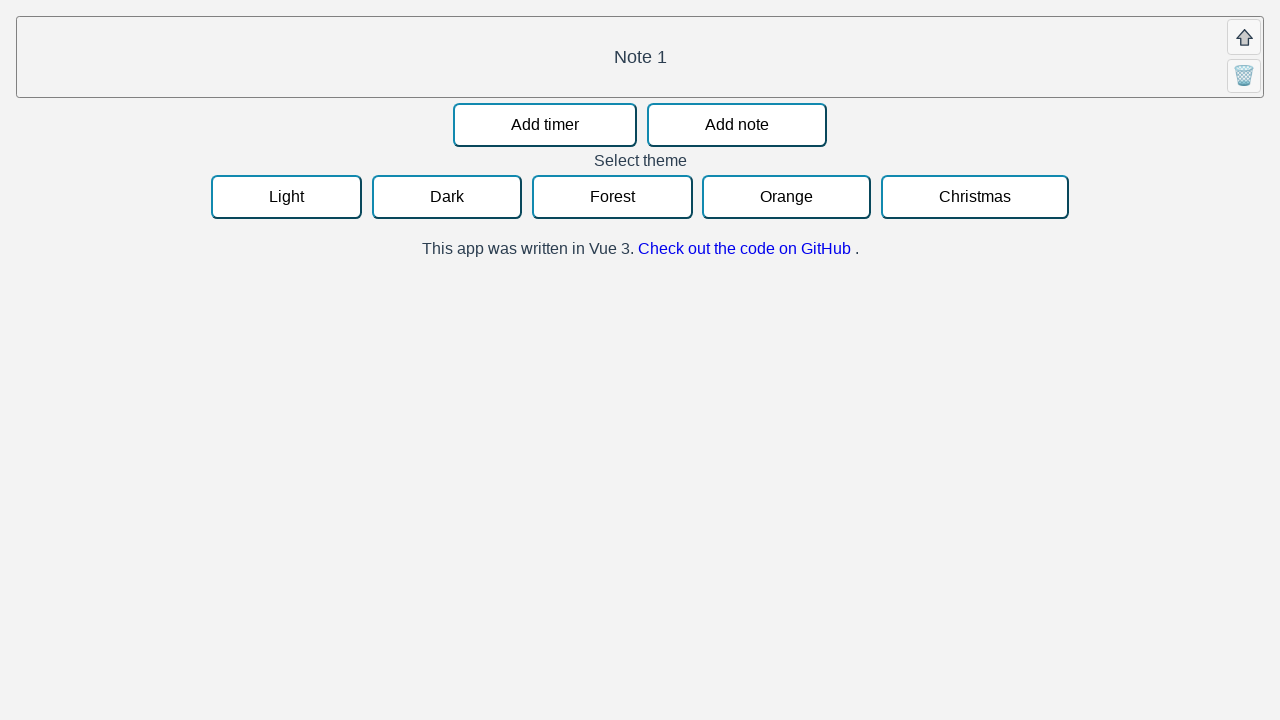

Clicked 'Add note' button to create second note at (737, 125) on button:has-text("Add note")
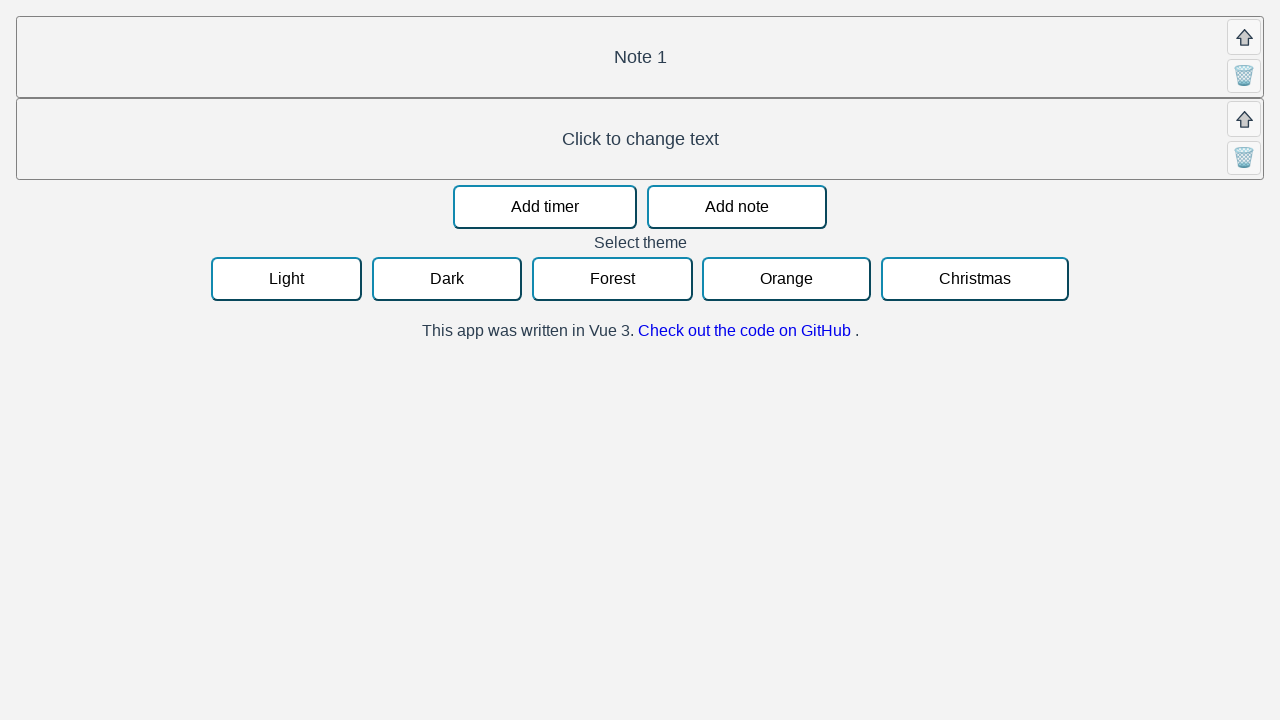

Verified placeholder text 'Click to change text' appeared for second note
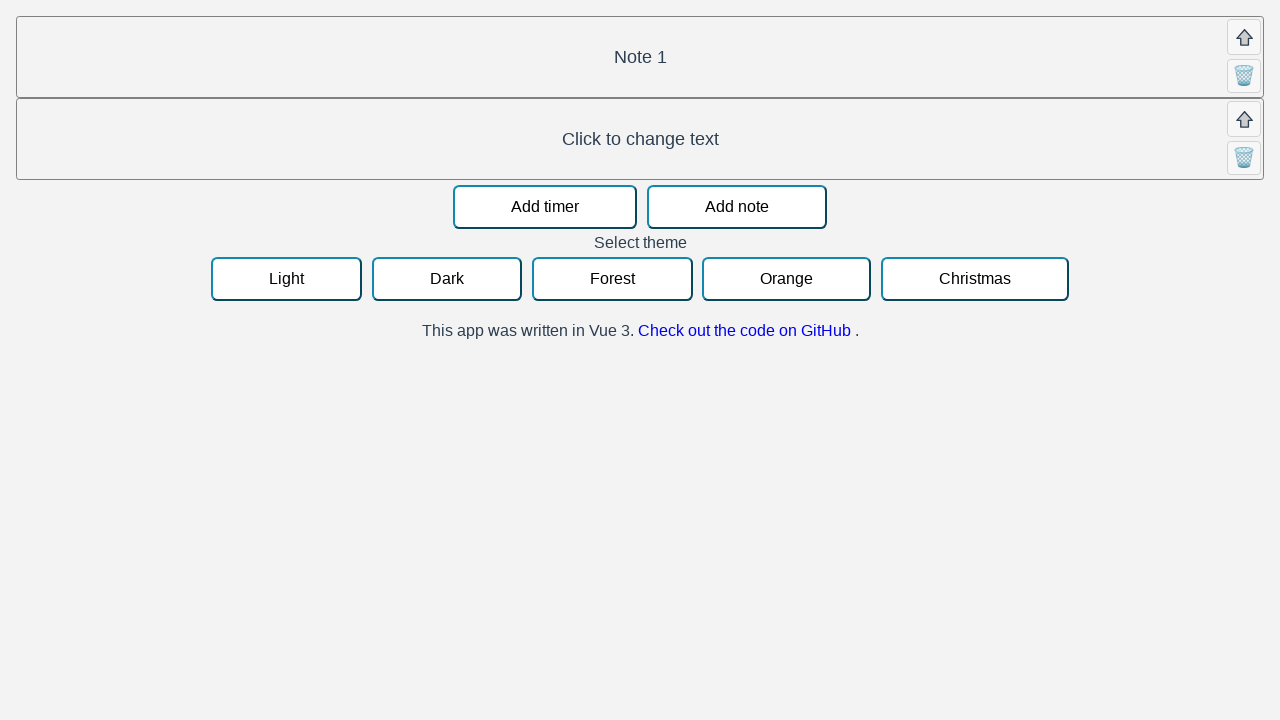

Clicked on second note text to enter edit mode at (640, 139) on h3:has-text("Click to change text") >> nth=-1
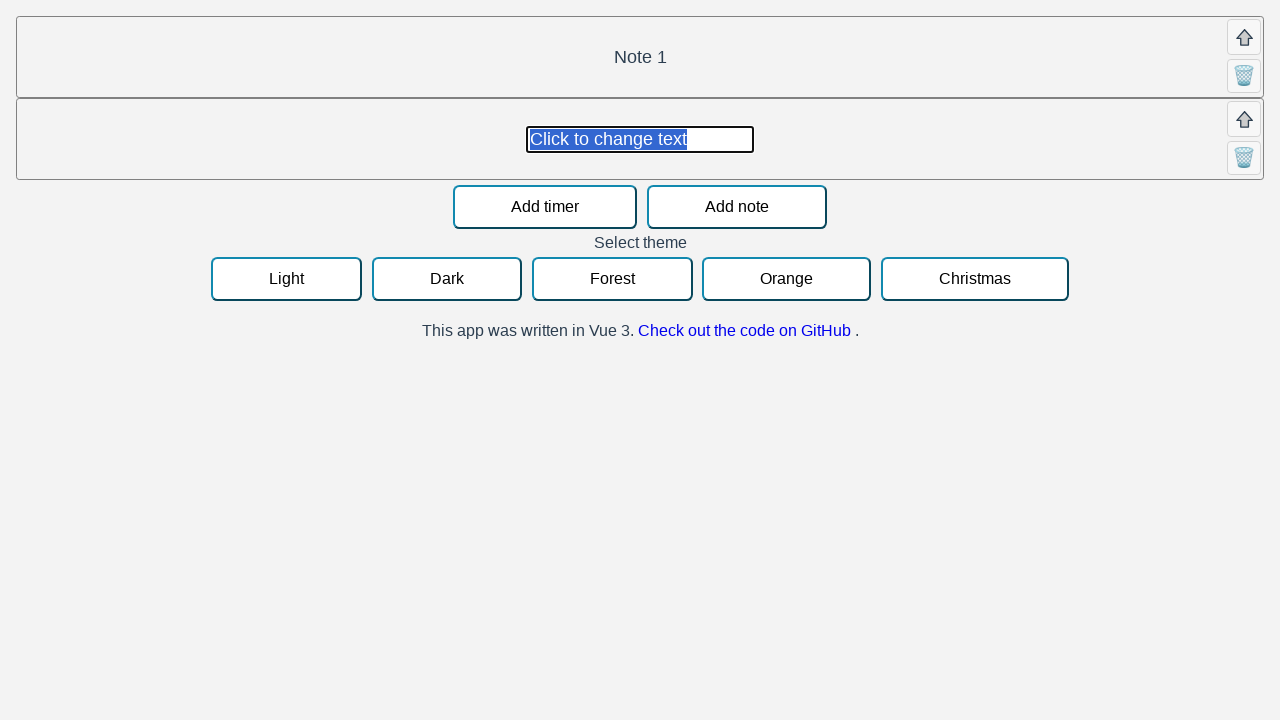

Verified input field appeared for second note
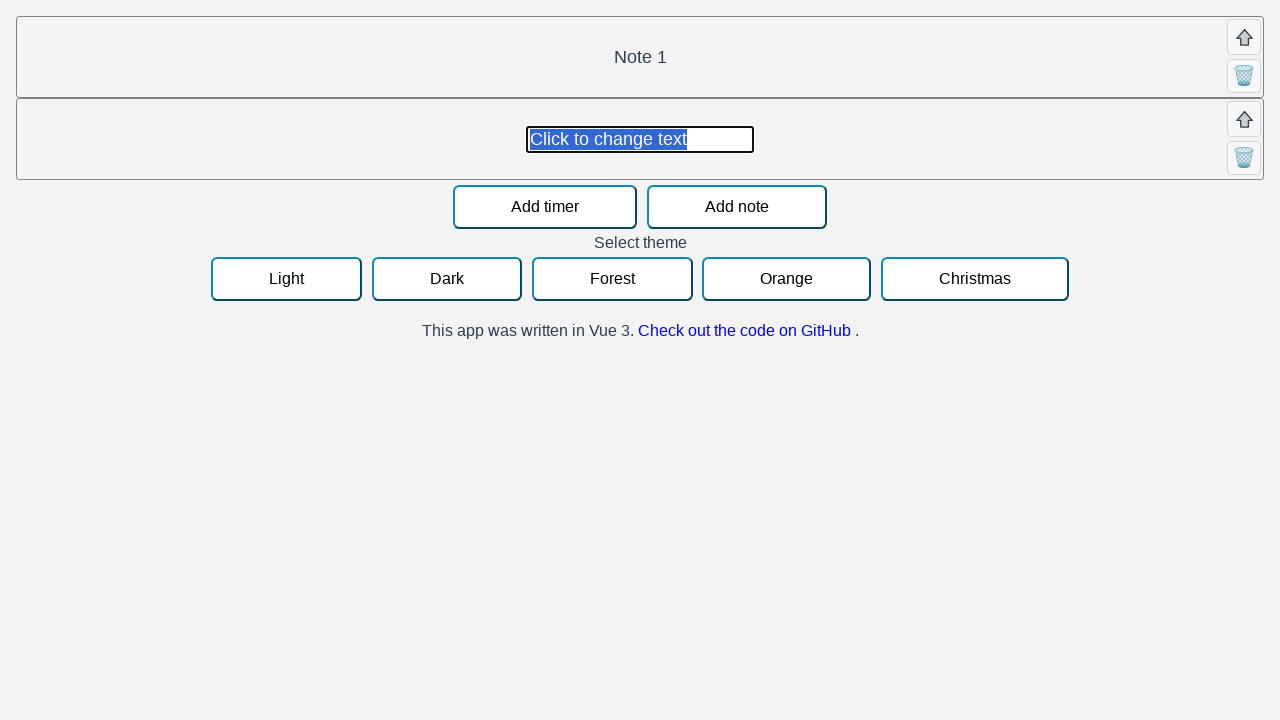

Filled second note input with 'Note 2' on input[placeholder="Description"] >> nth=-1
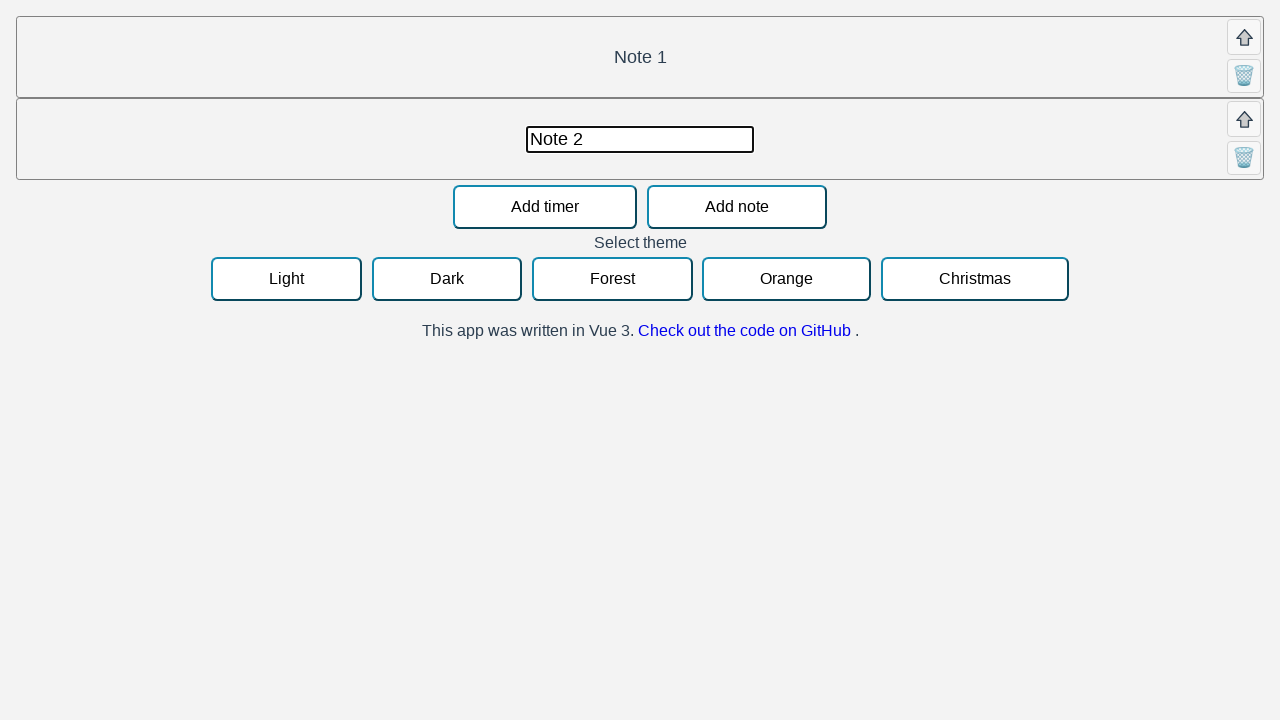

Pressed Enter to save second note
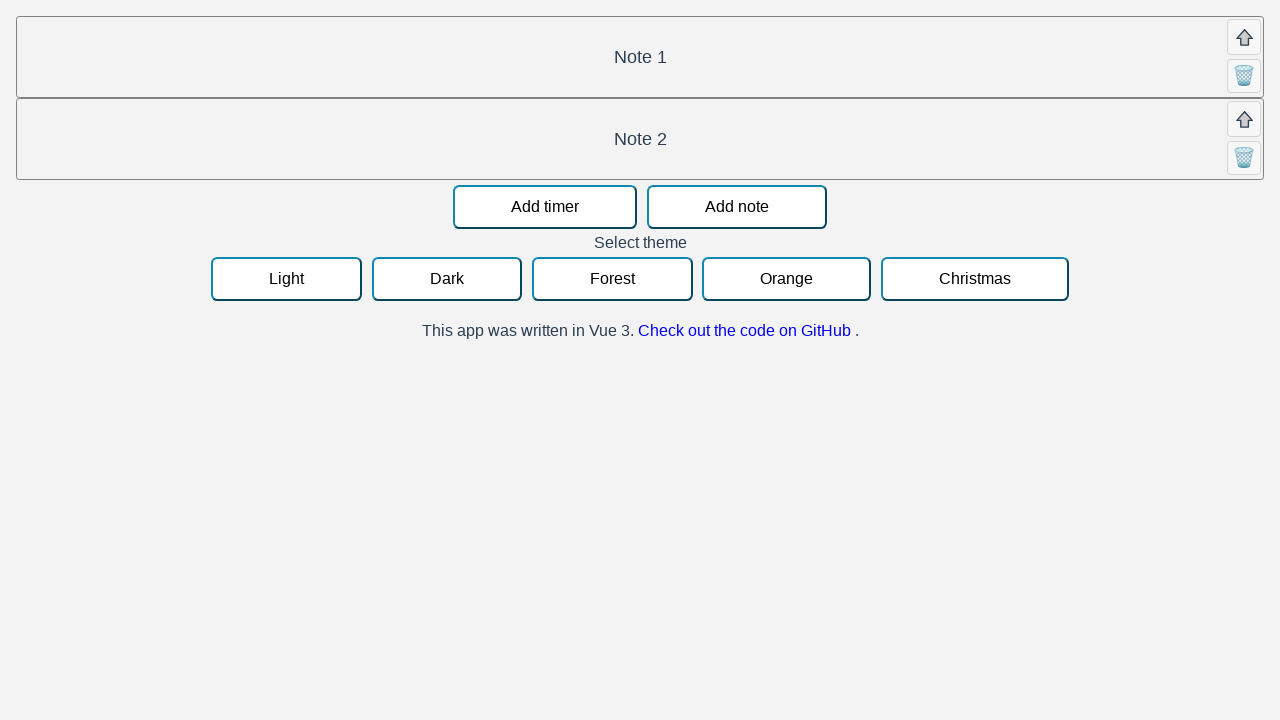

Verified second note text changed to 'Note 2'
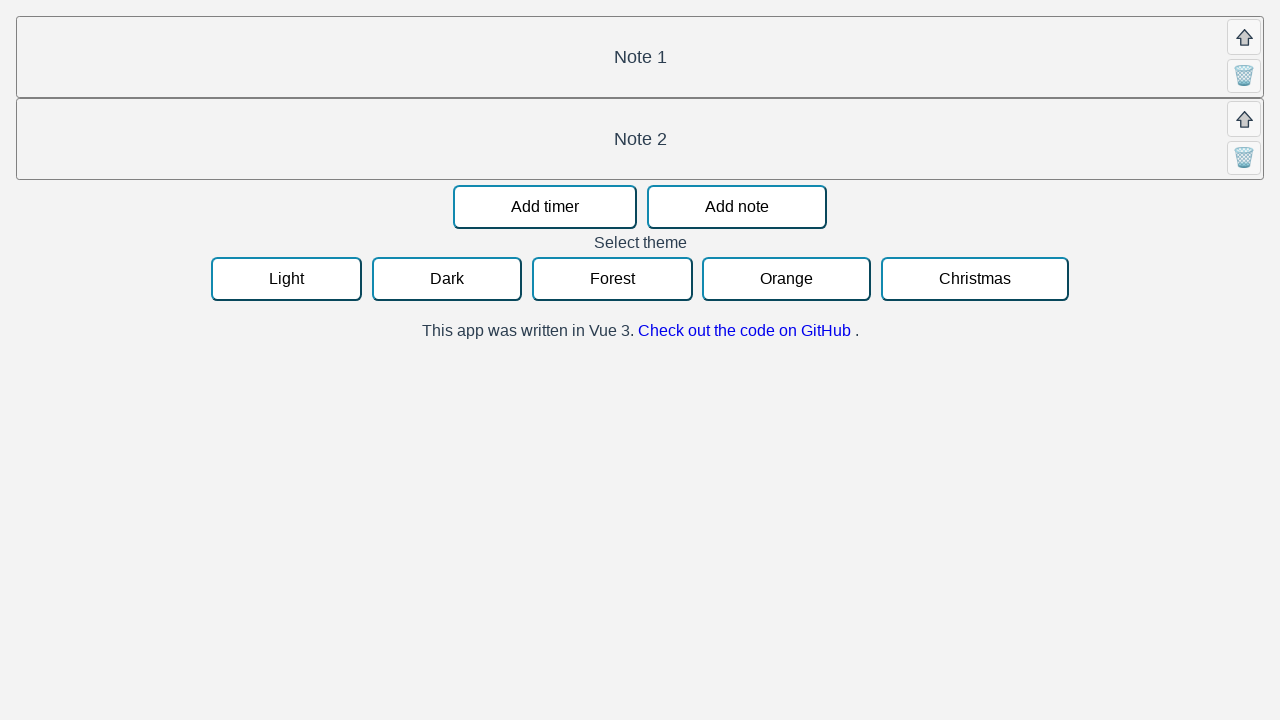

Clicked up arrow button to reorder notes at (1244, 37) on .icon.up >> nth=0
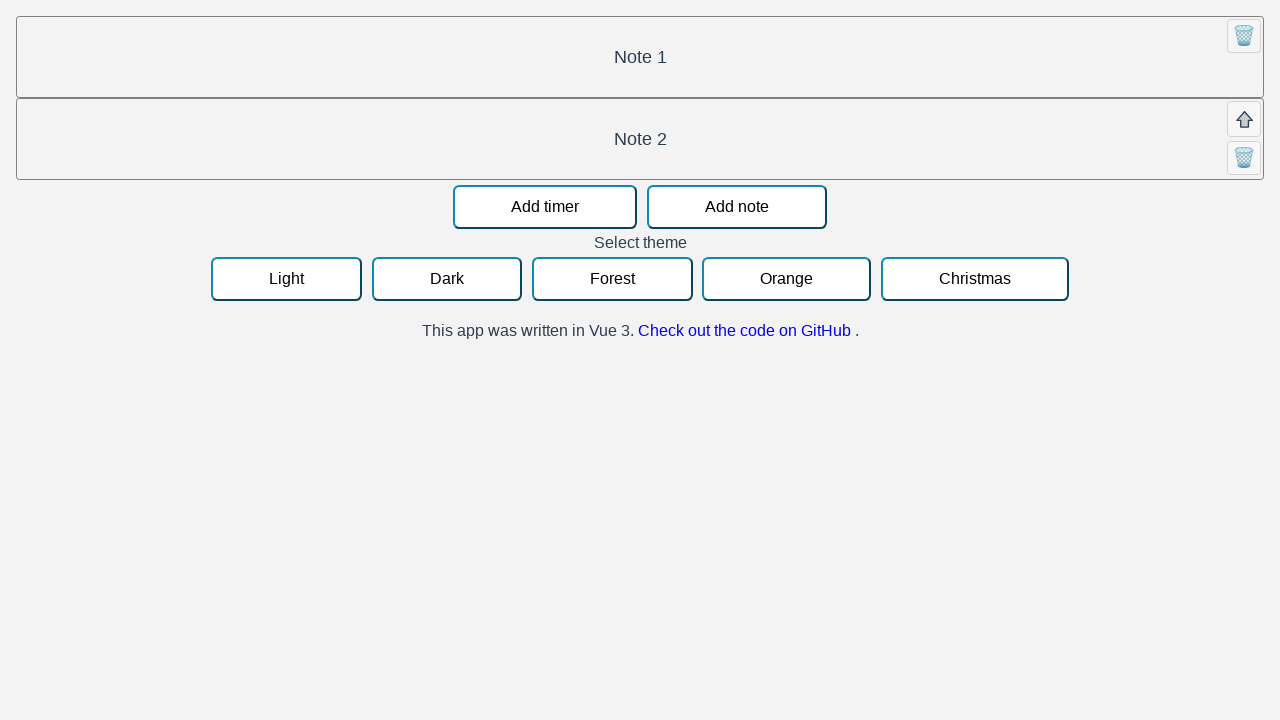

Verified 'Note 2' is still visible after reordering
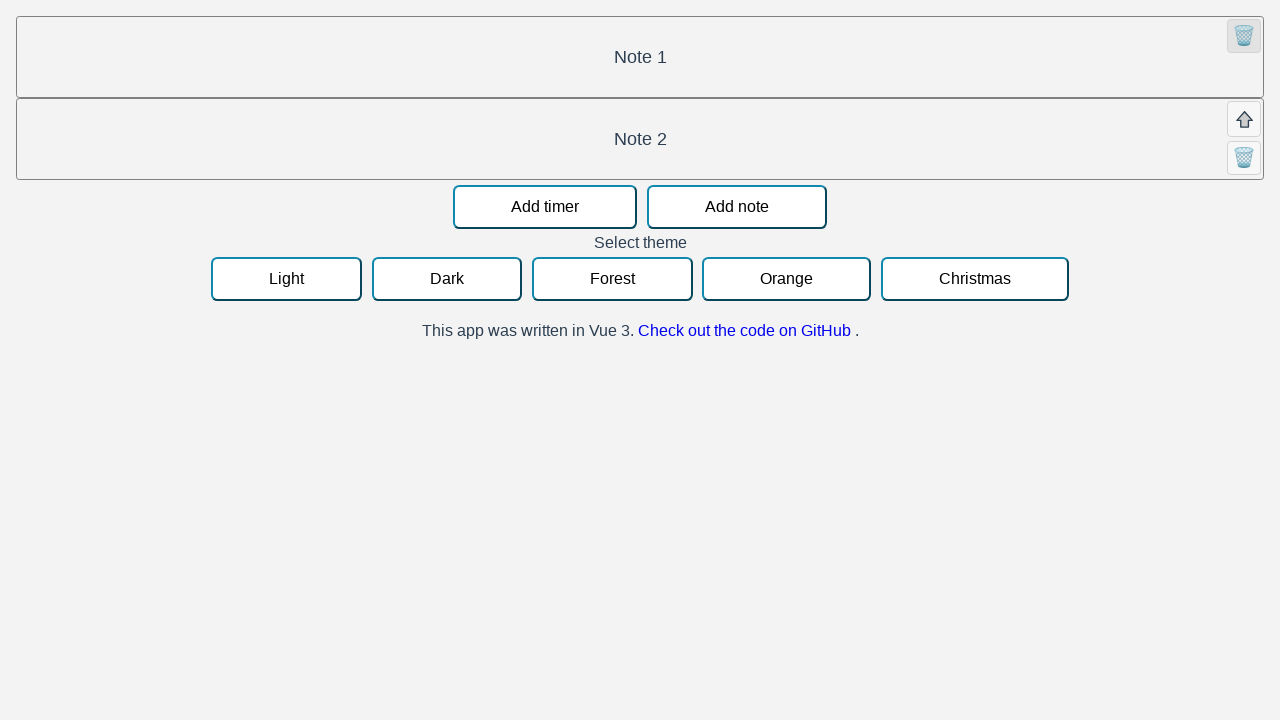

Verified 'Note 1' is still visible after reordering
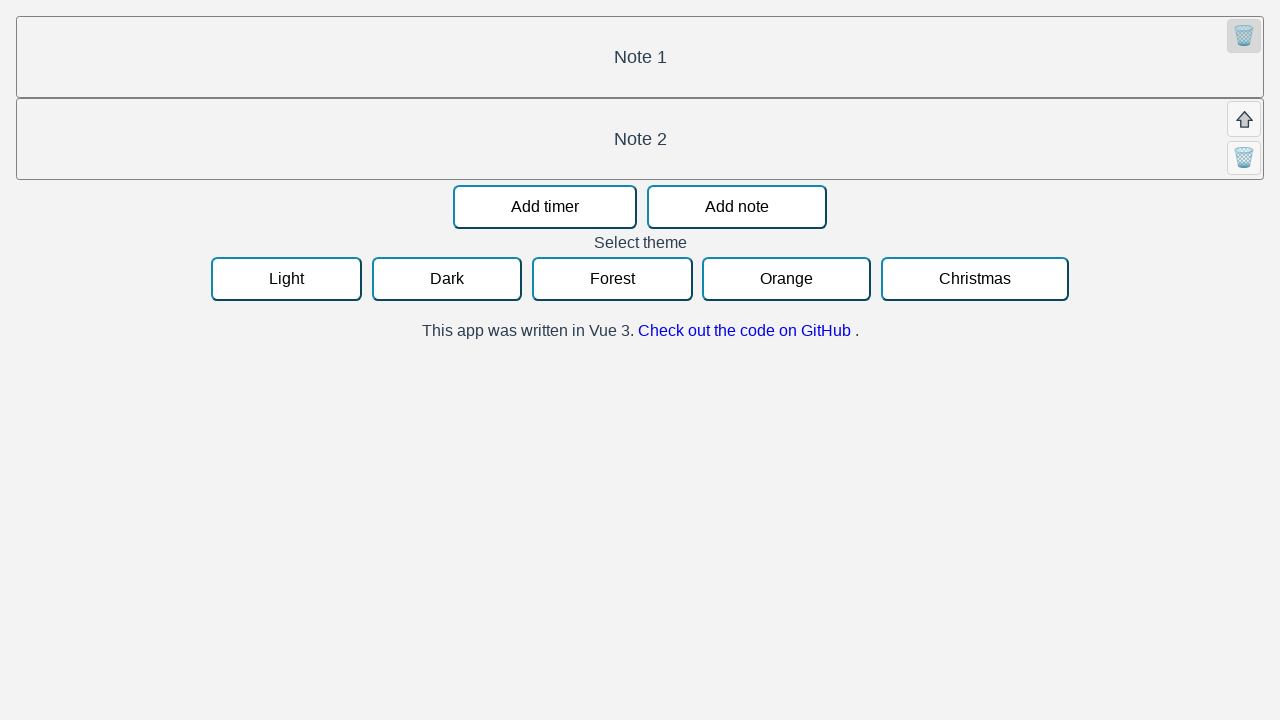

Clicked delete button to remove first note at (1244, 36) on .icon.close >> nth=0
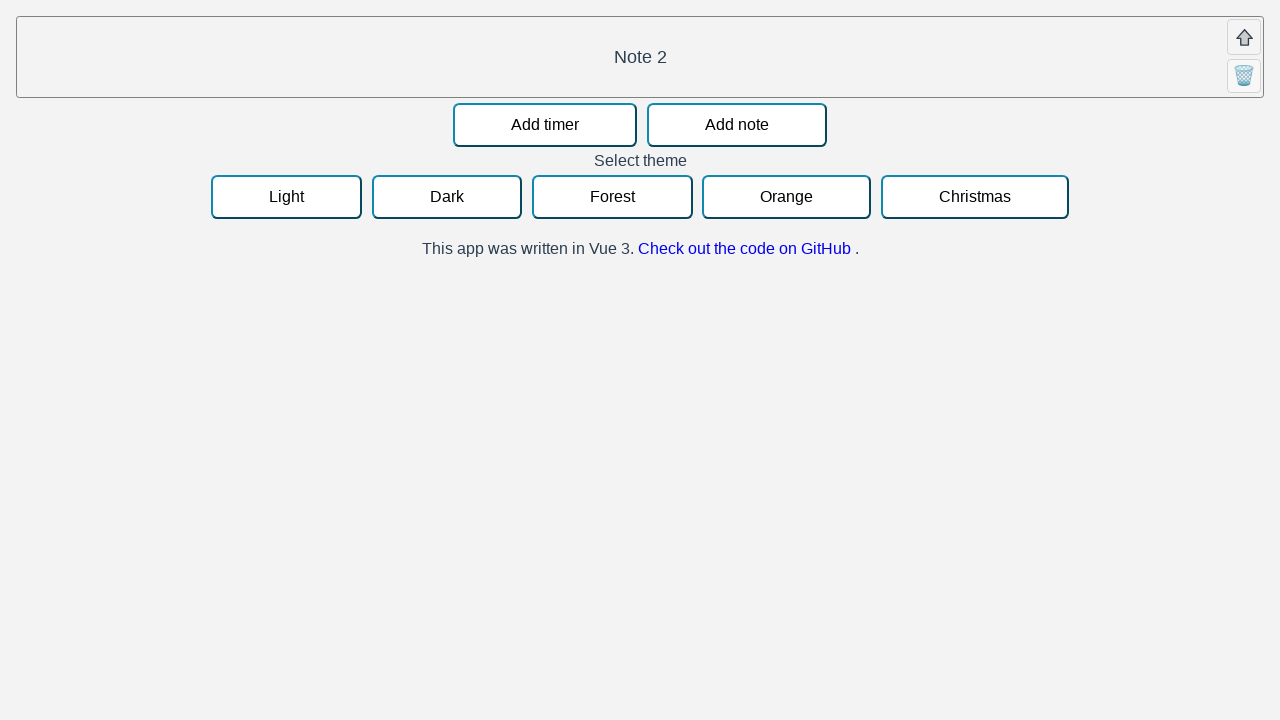

Verified 'Note 1' was deleted and is no longer visible
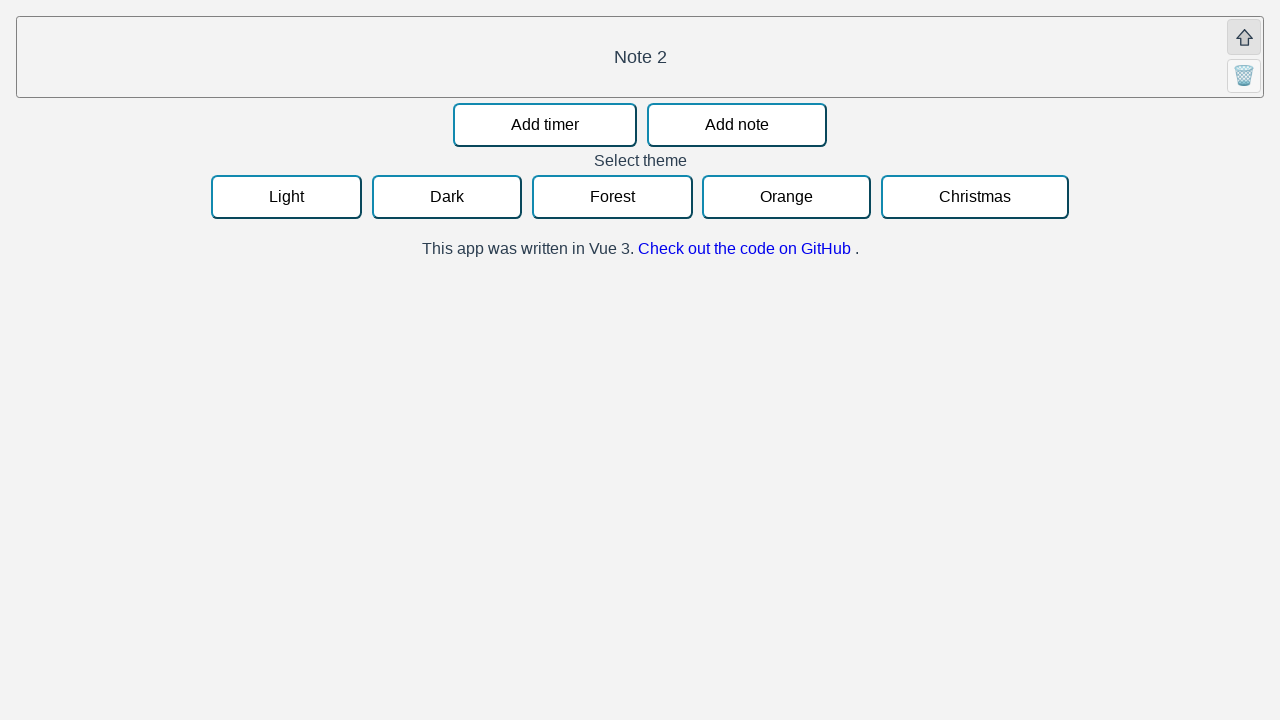

Verified 'Note 2' remains visible after deletion
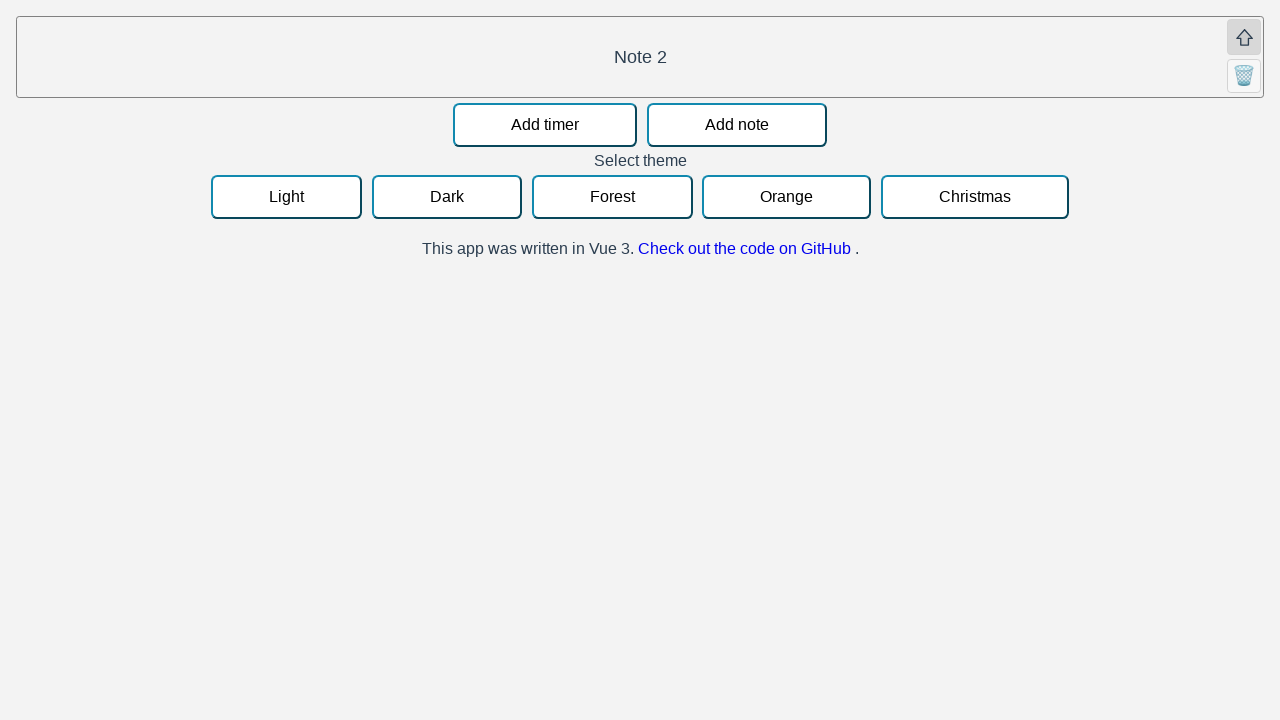

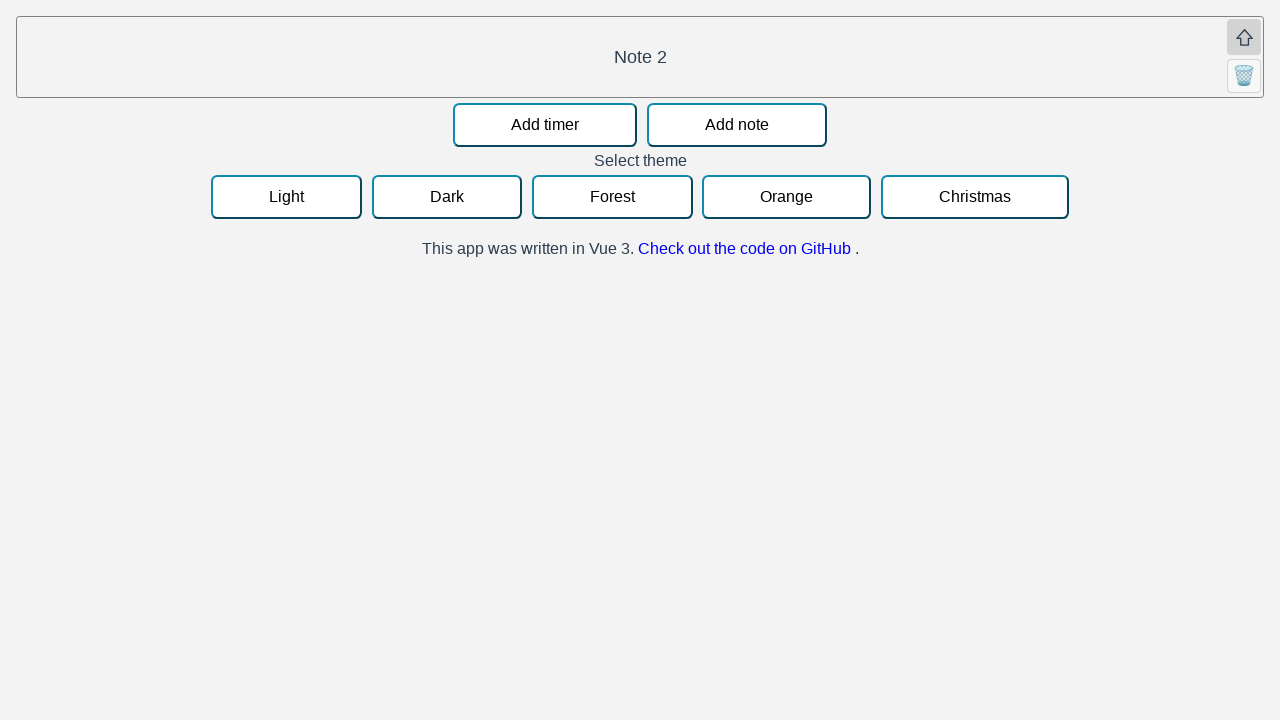